Tests double-click functionality on a button element and handles the resulting alert

Starting URL: https://demoqa.com/buttons

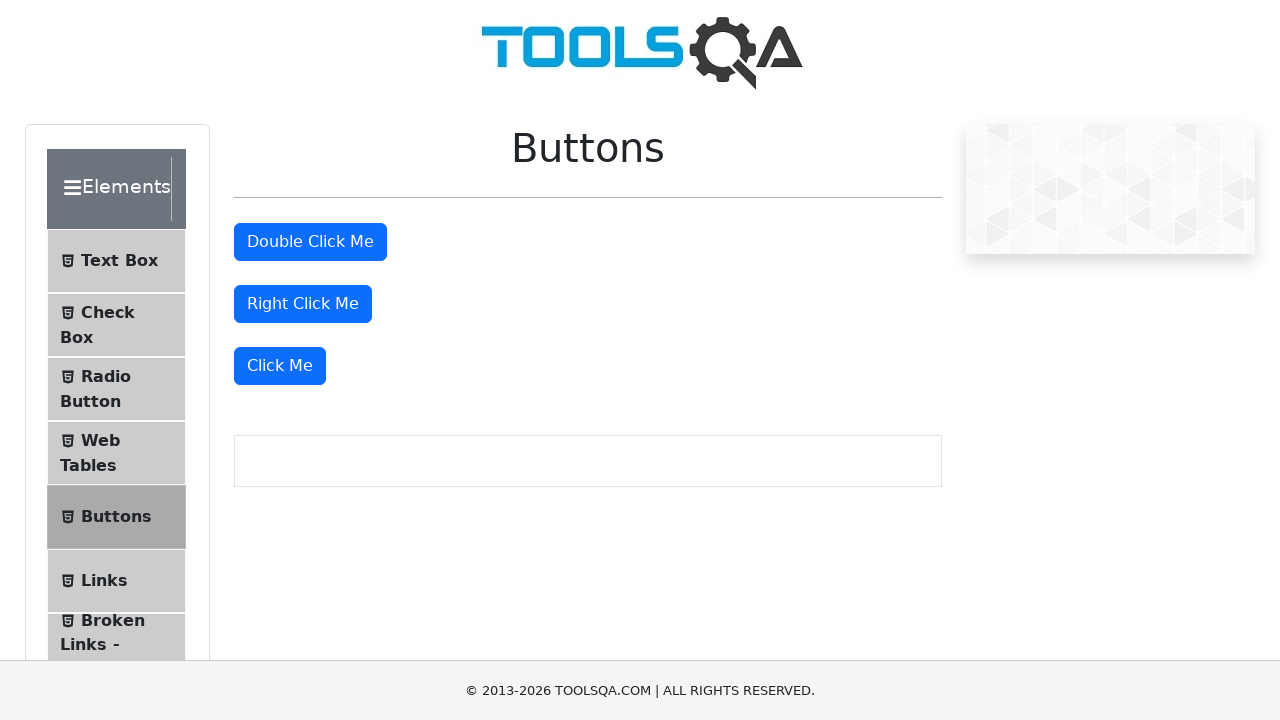

Located the double-click button element
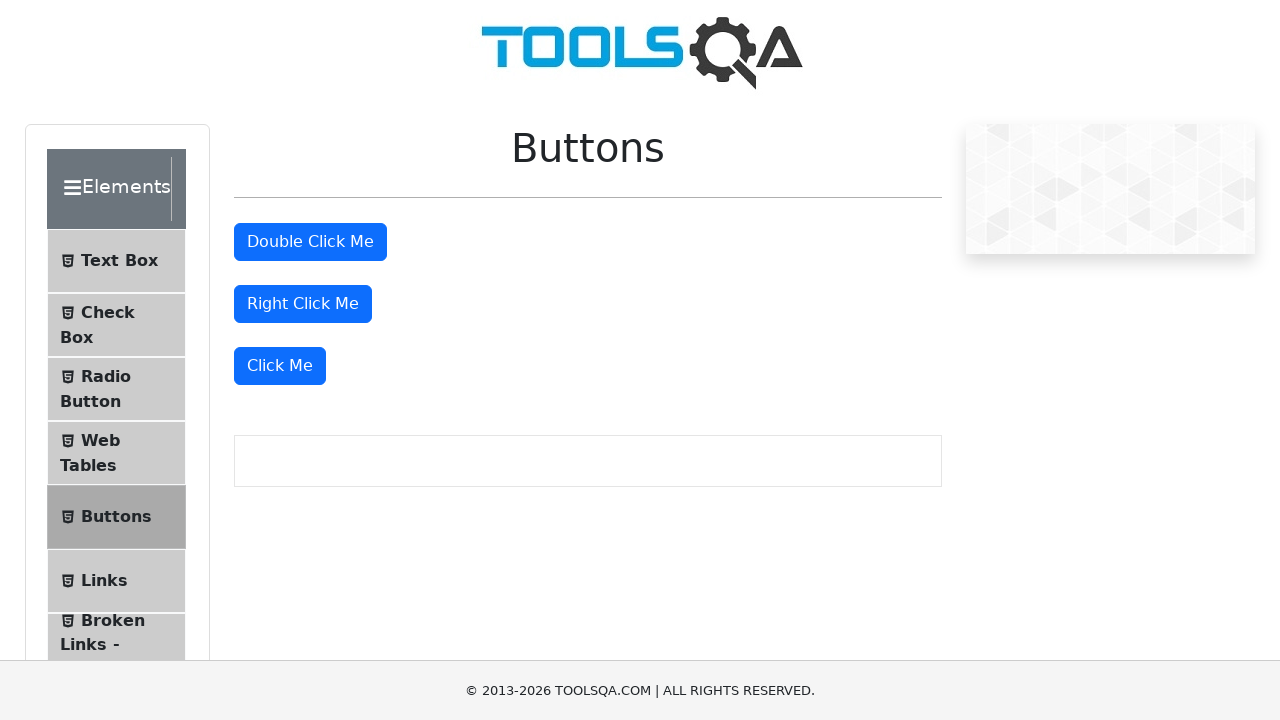

Performed double-click action on the button at (310, 242) on #doubleClickBtn
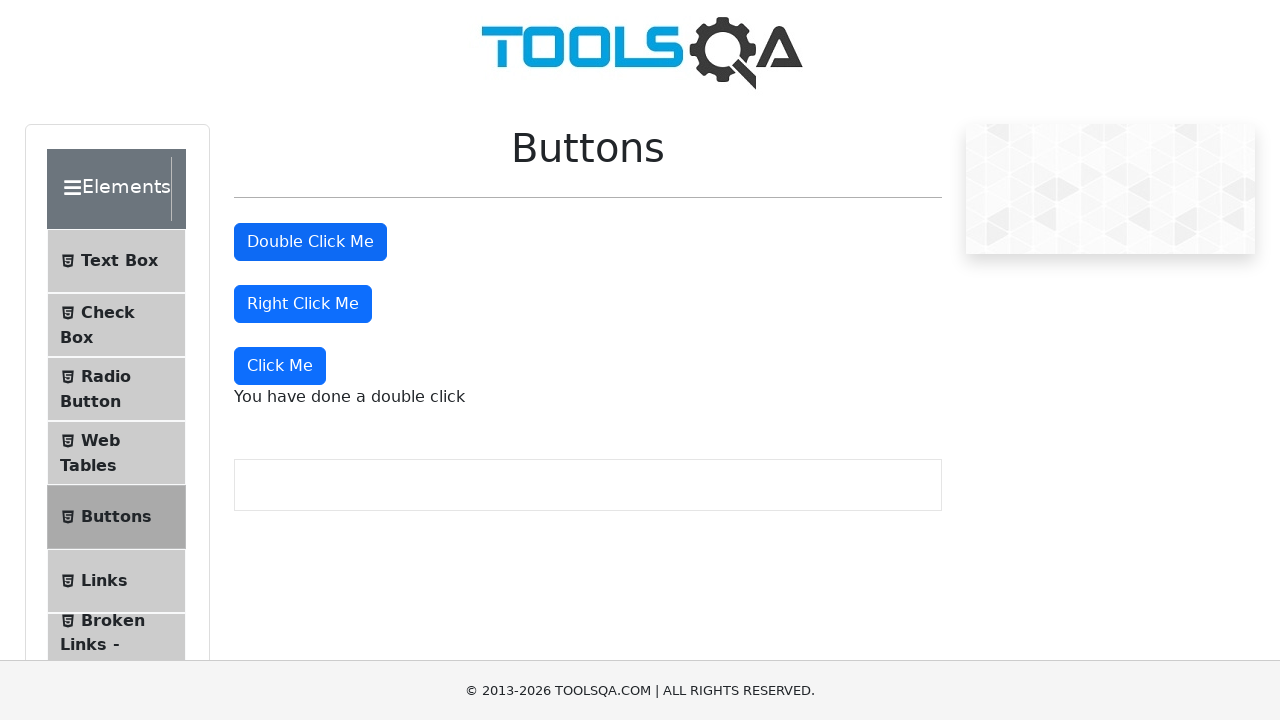

Set up alert handler to accept any dialogs
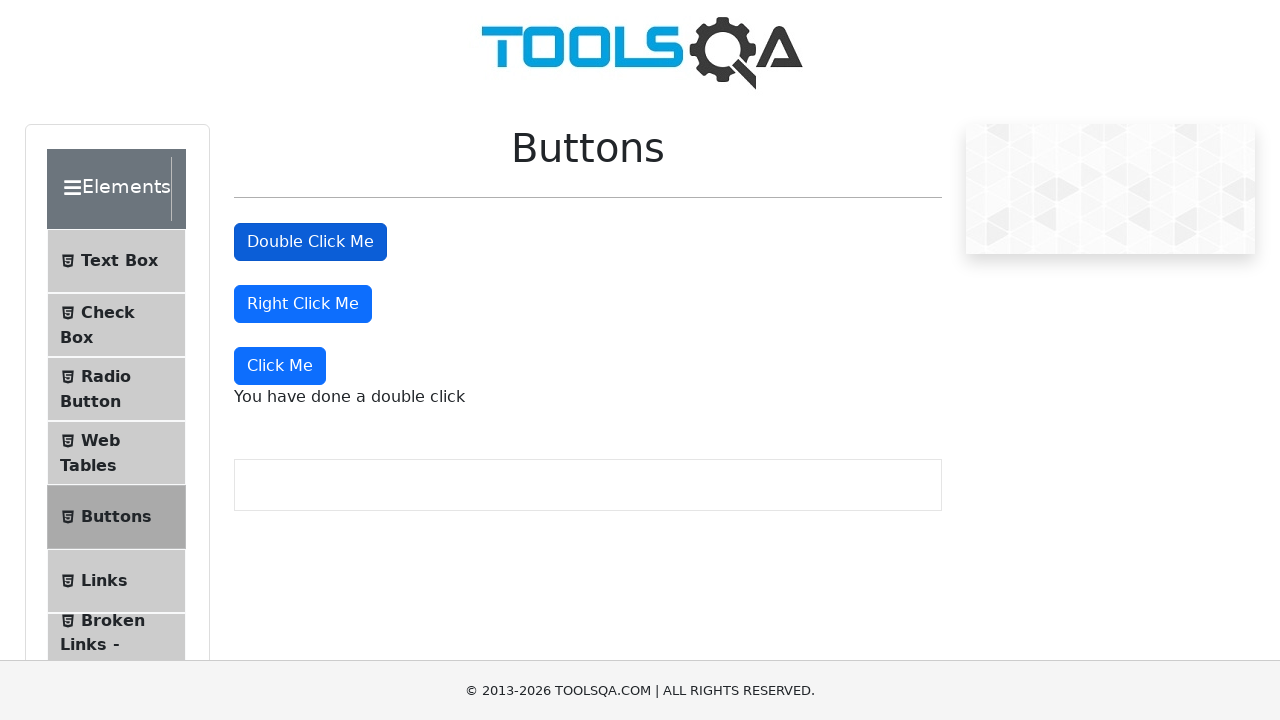

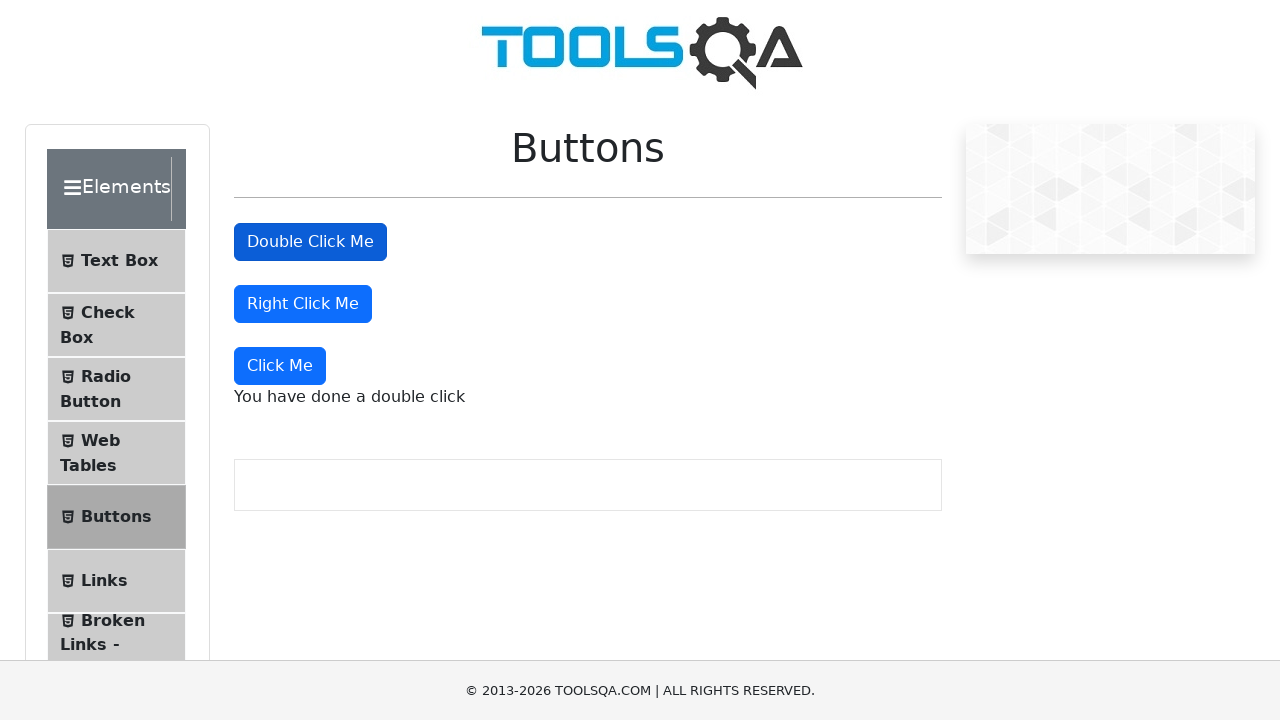